Tests form validation when employee number is too short (1 digit), expecting the employee number error to be displayed.

Starting URL: https://elenarivero.github.io/Ejercicio2/index.html

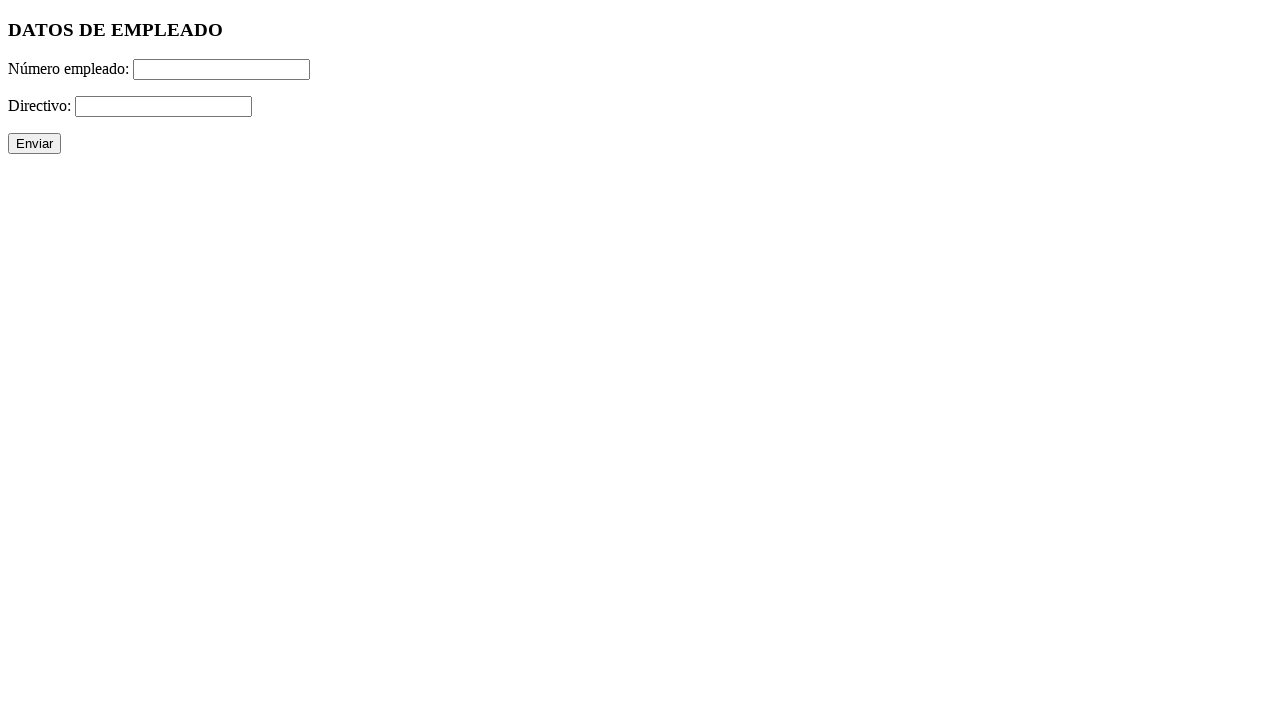

Filled employee number field with single digit '1' (too short) on #numero
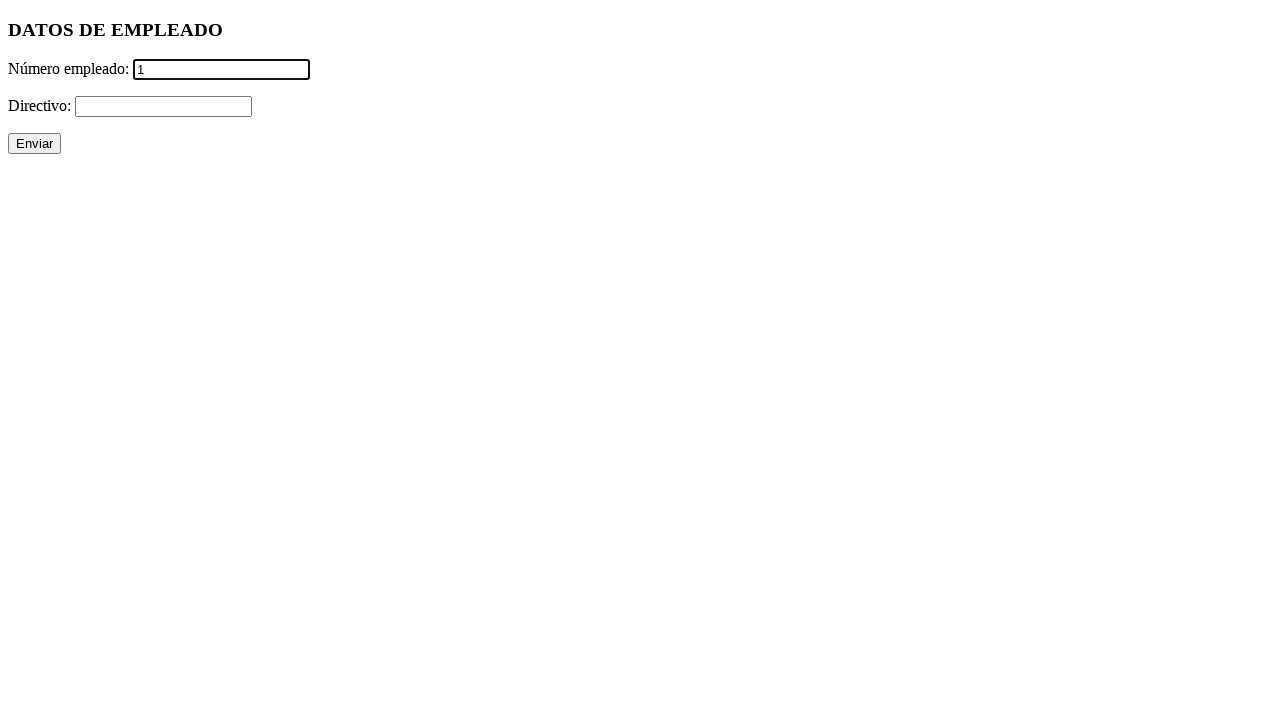

Filled directivo field with '+' on #directivo
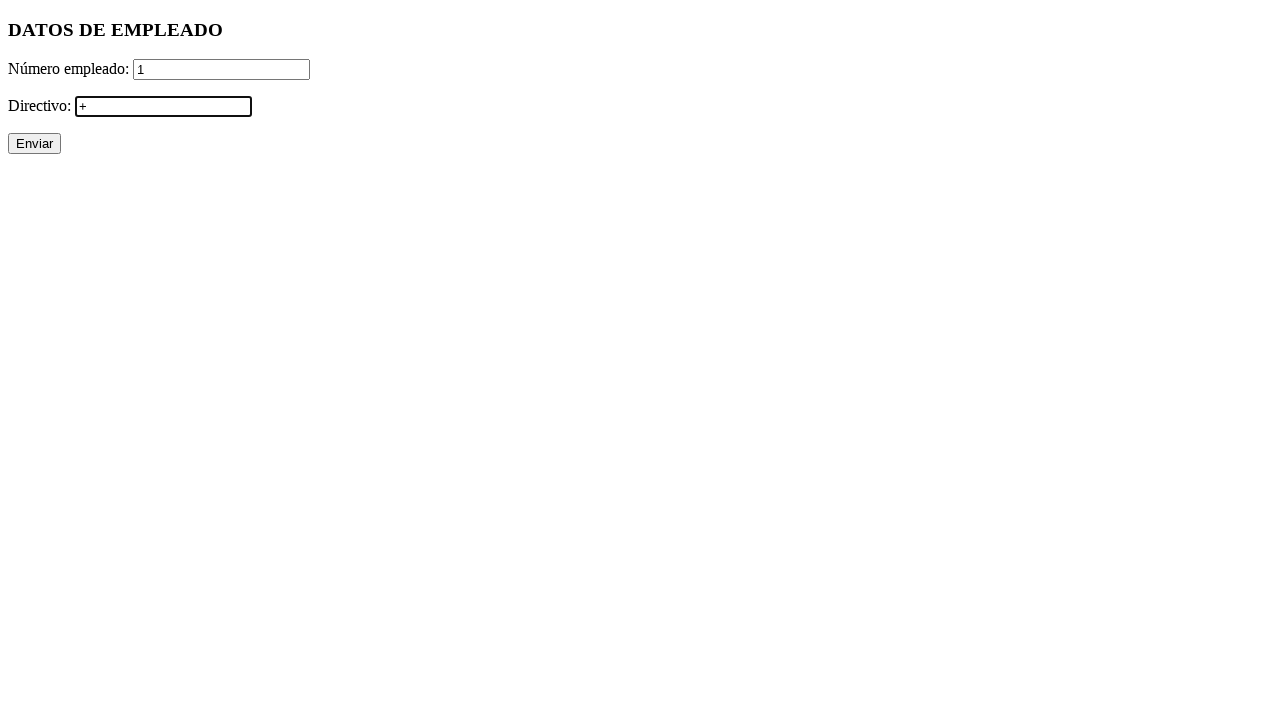

Clicked submit button at (34, 144) on input[value='Enviar']
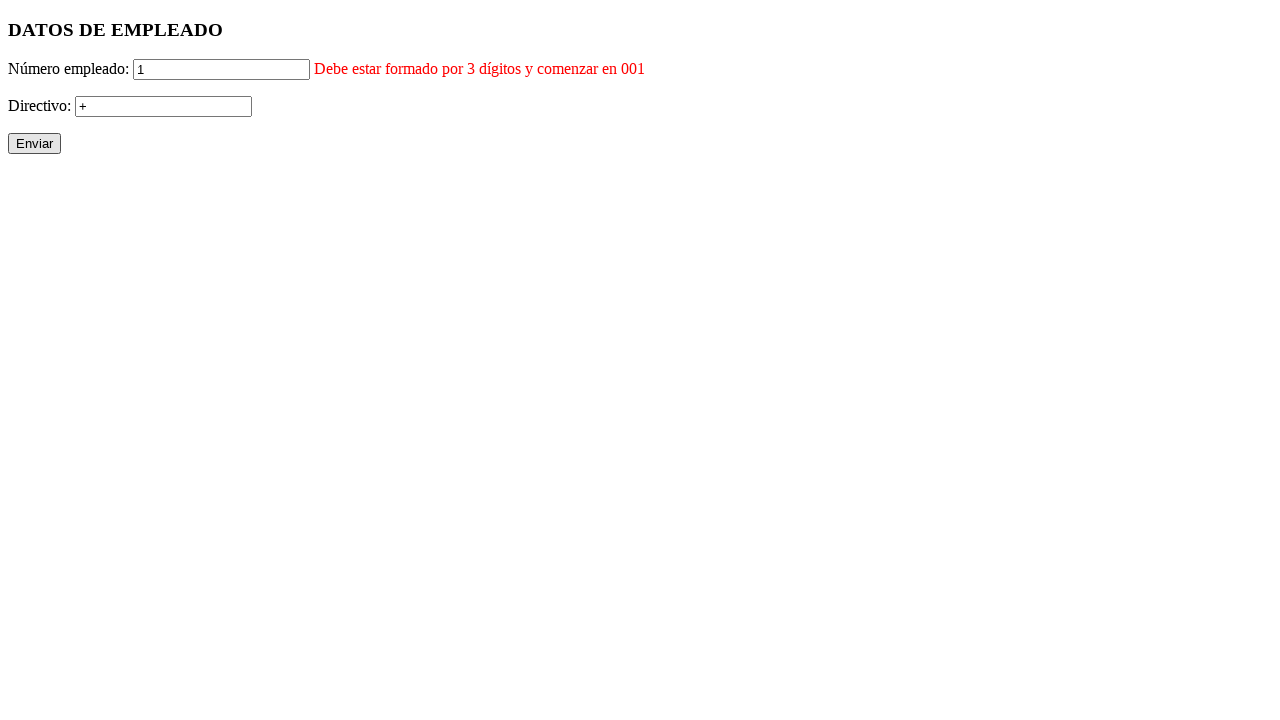

Employee number error message displayed (validation failed as expected)
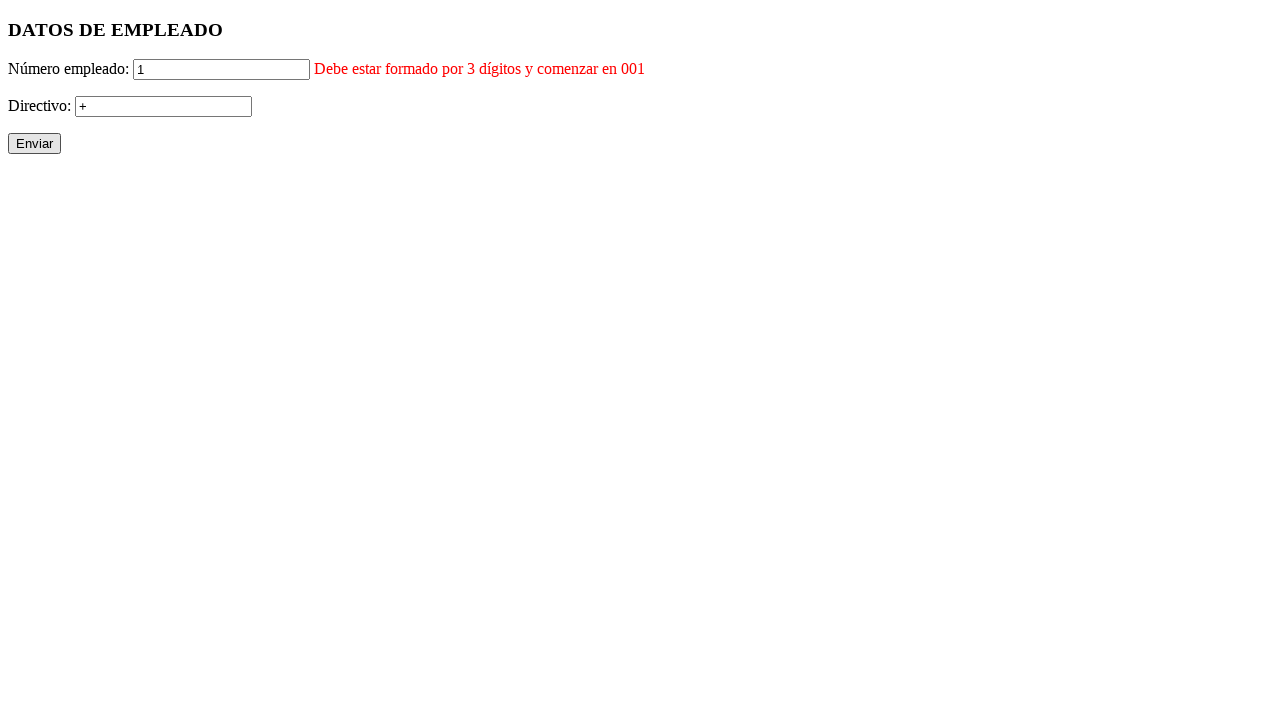

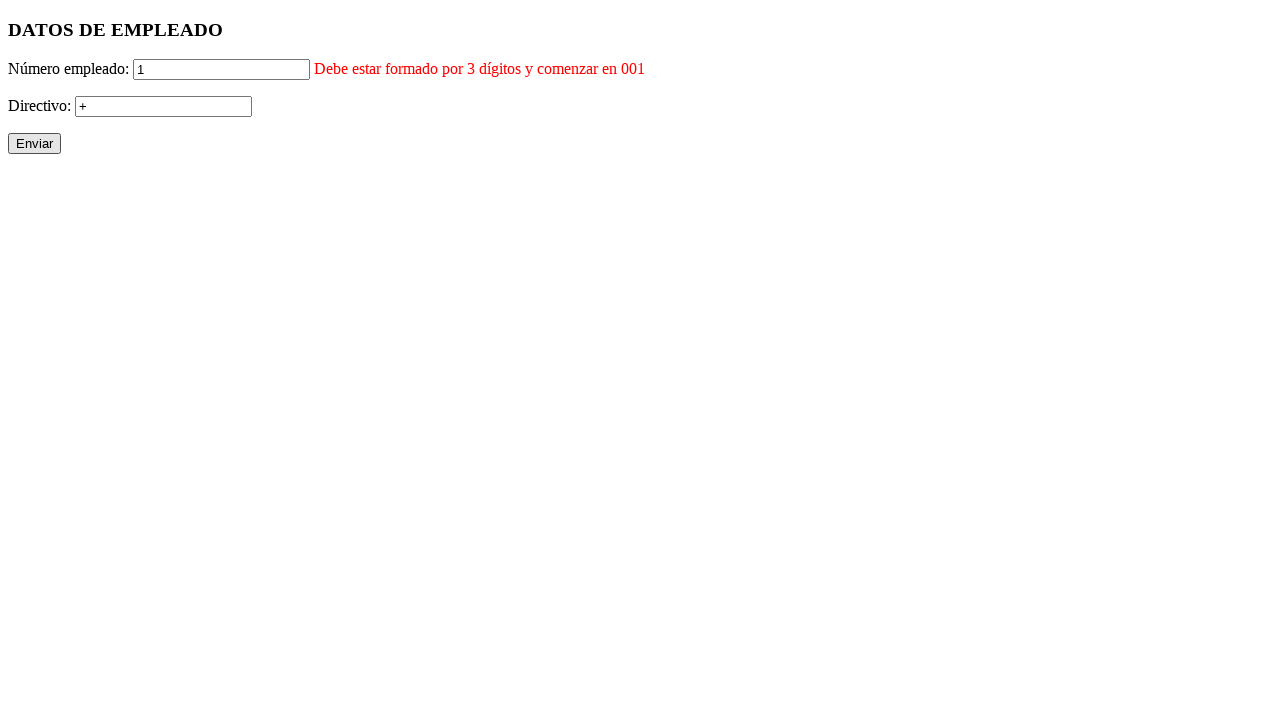